Tests filling and clearing text in various form input fields including text input, password input, and textarea

Starting URL: https://testpages.eviltester.com/styled/basic-html-form-test.html

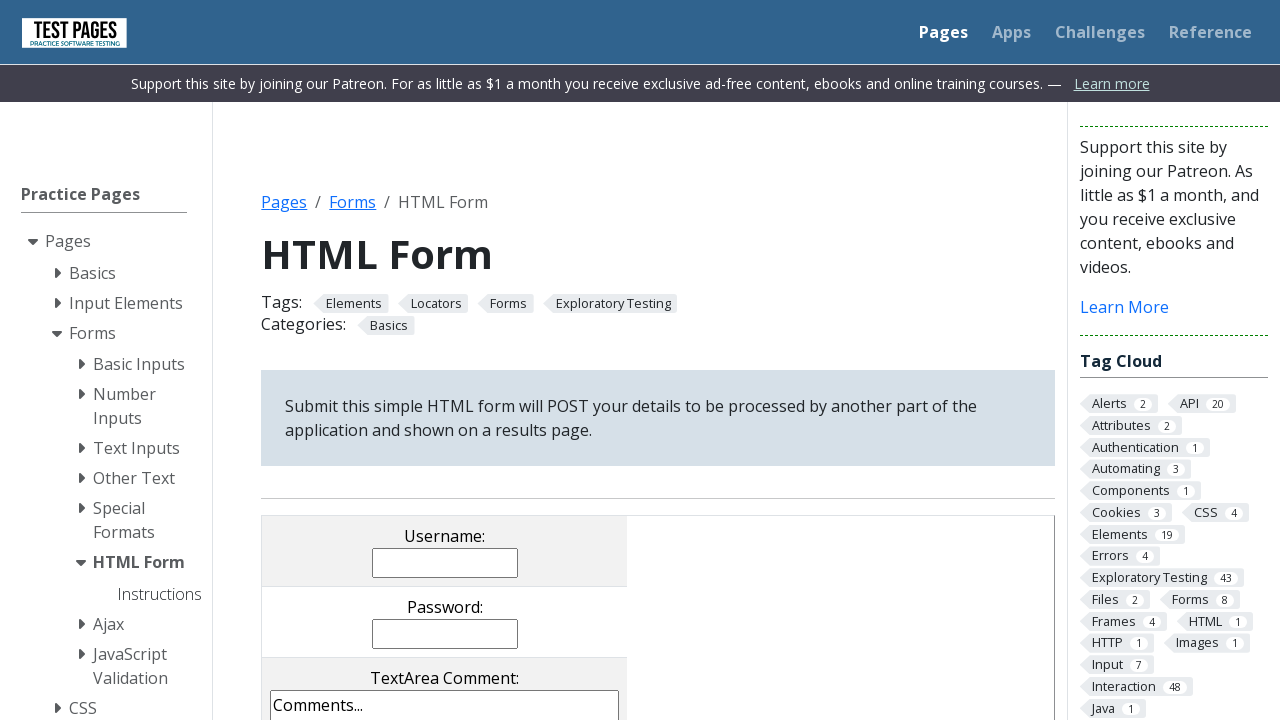

Filled username text input field with 'text input' on input[name='username']
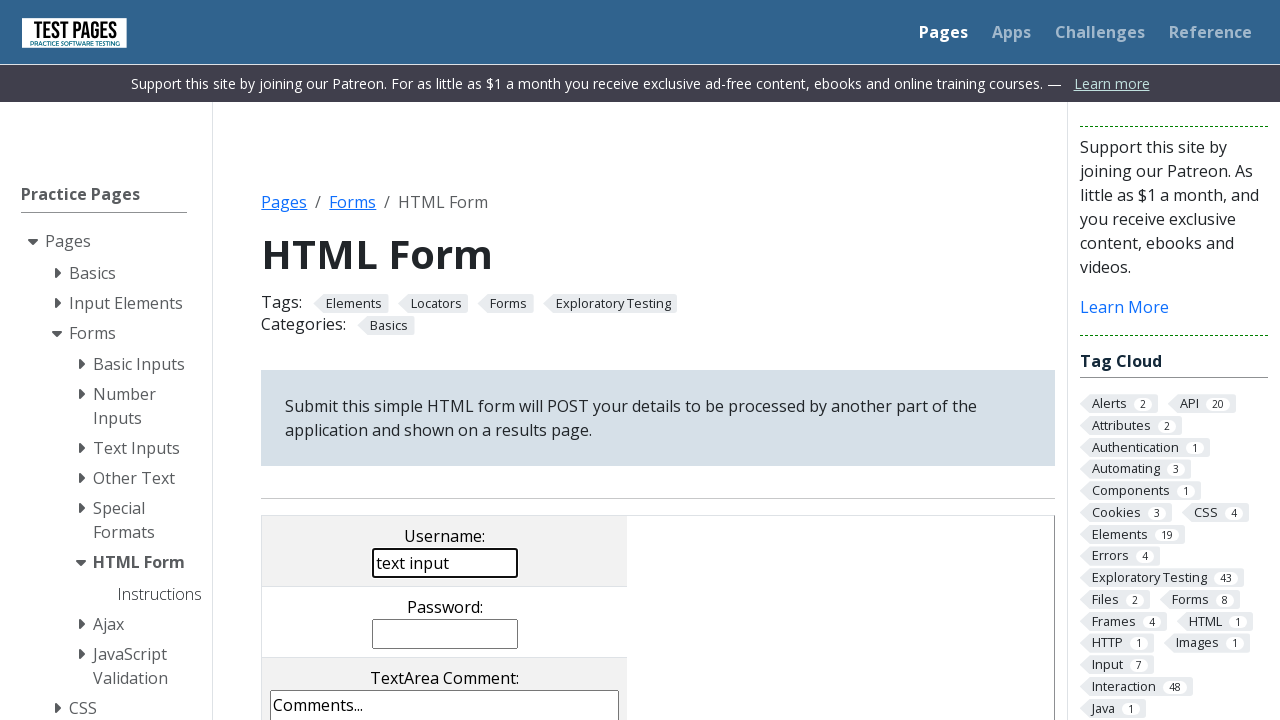

Asserted username field contains 'text input'
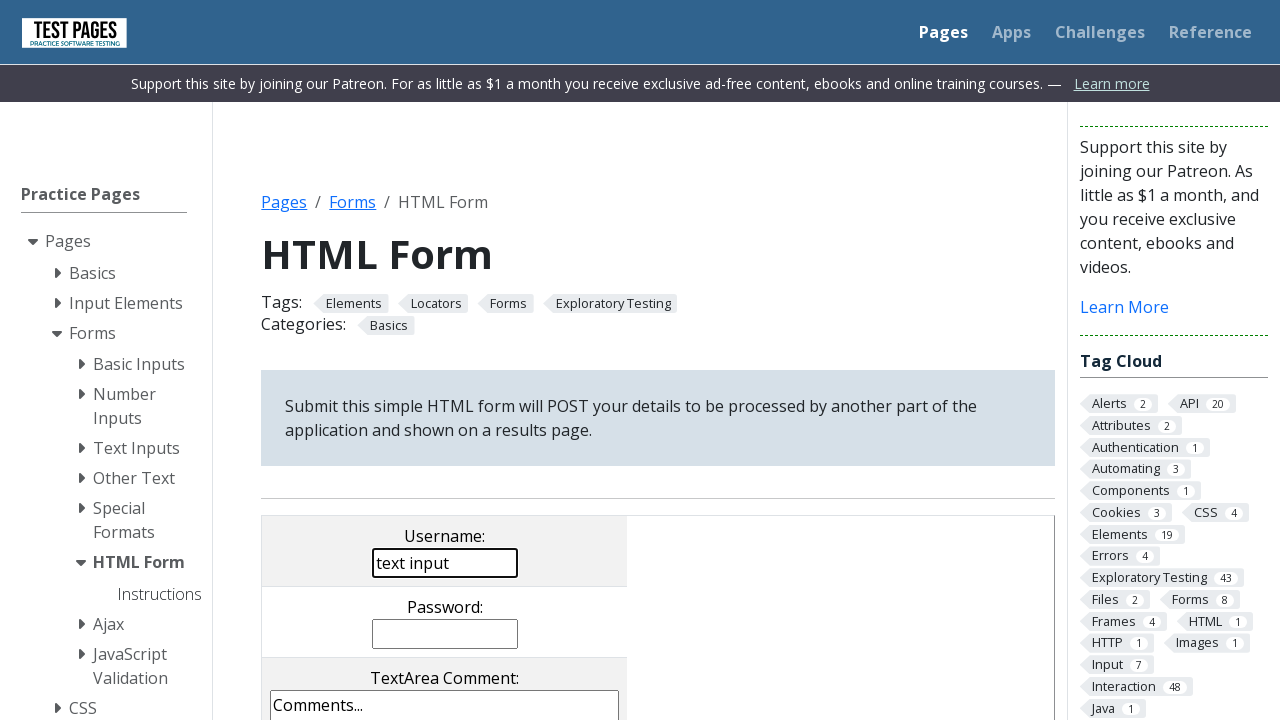

Cleared username text input field on input[name='username']
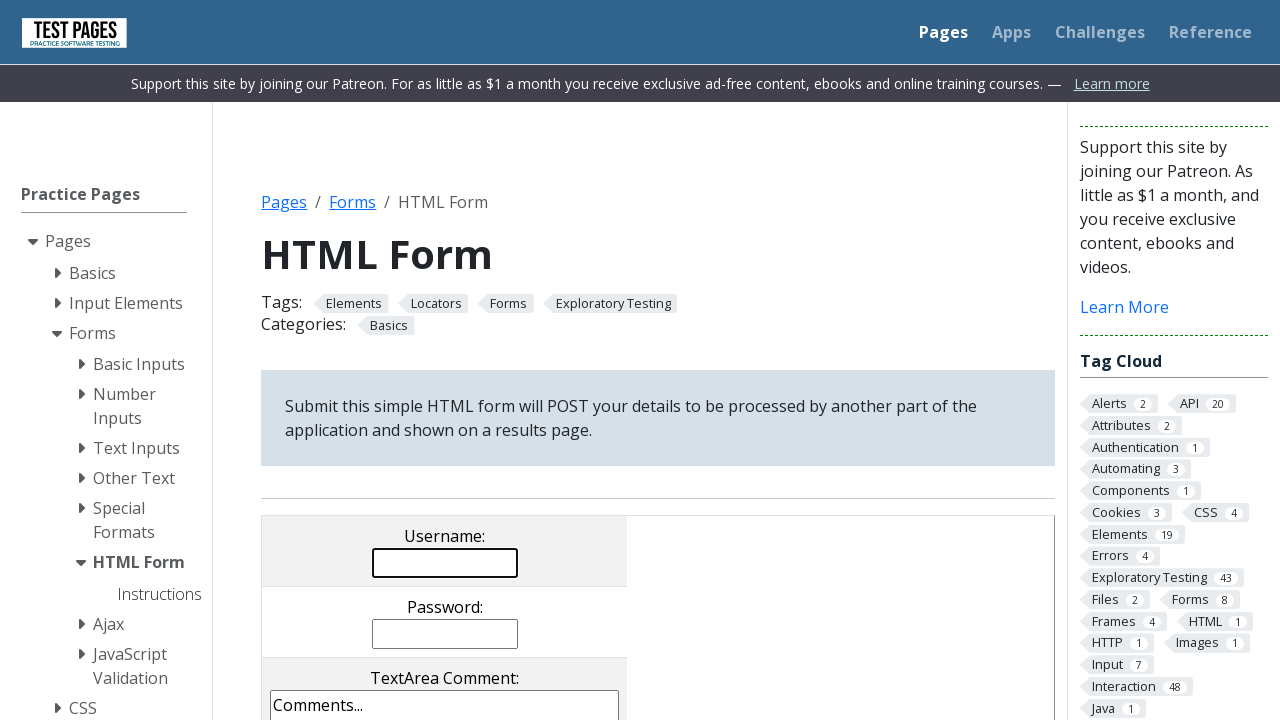

Asserted username field is empty after clearing
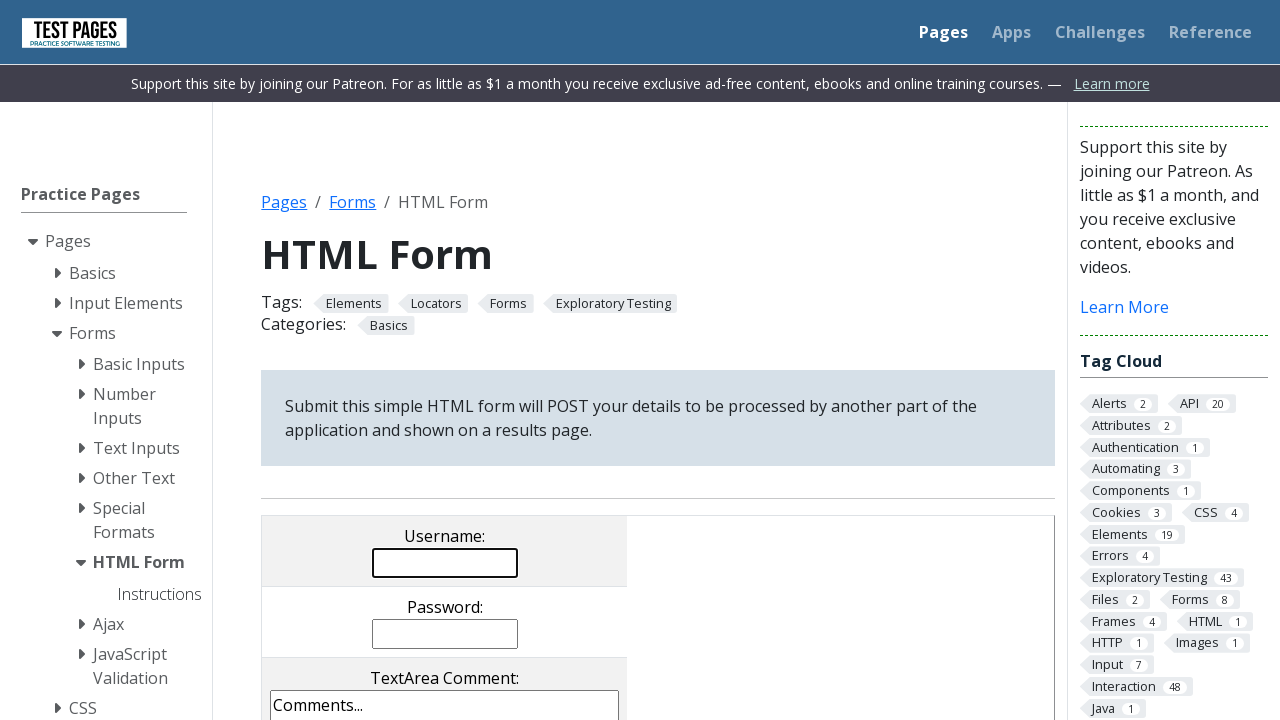

Filled password input field with 'password input' on input[name='password']
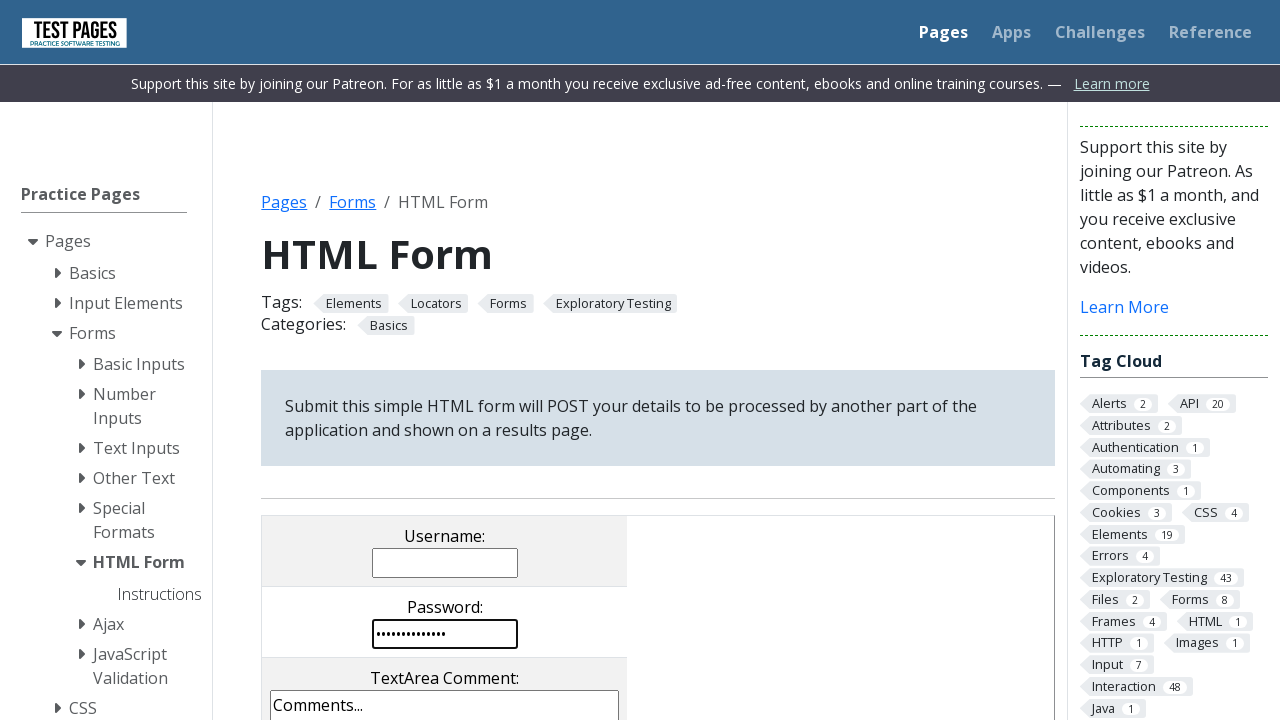

Asserted password field contains 'password input'
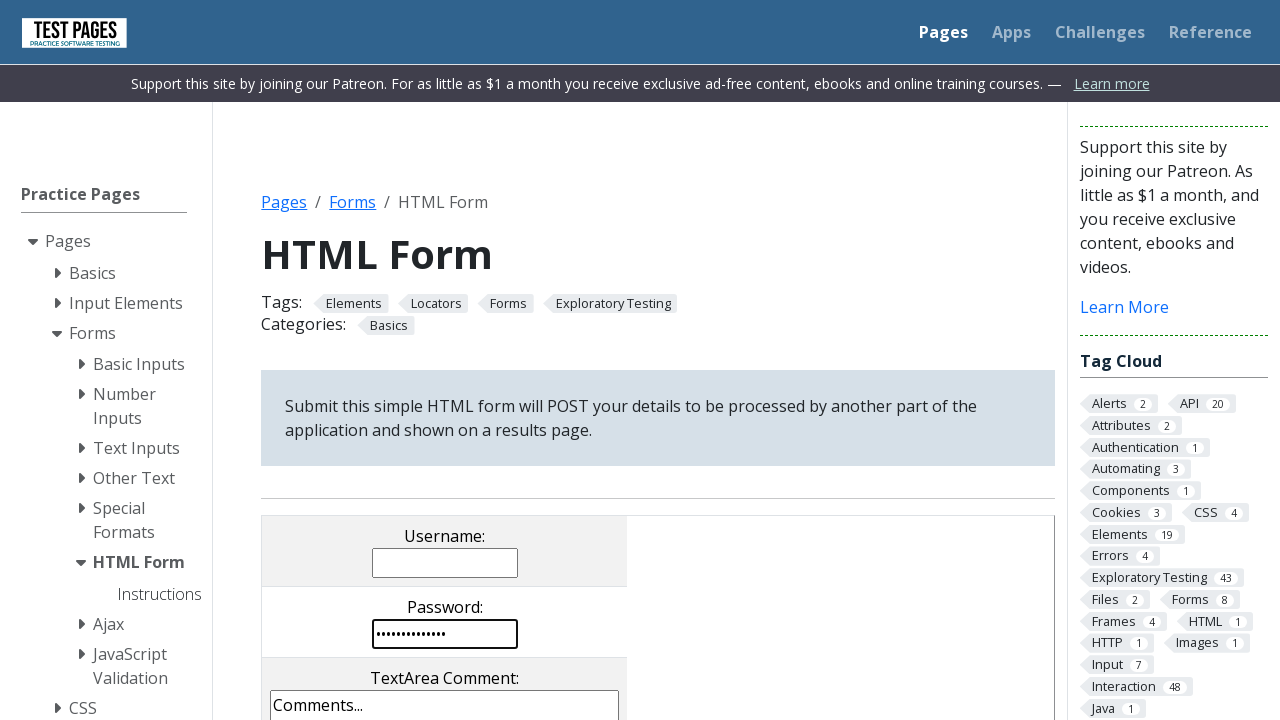

Cleared password input field on input[name='password']
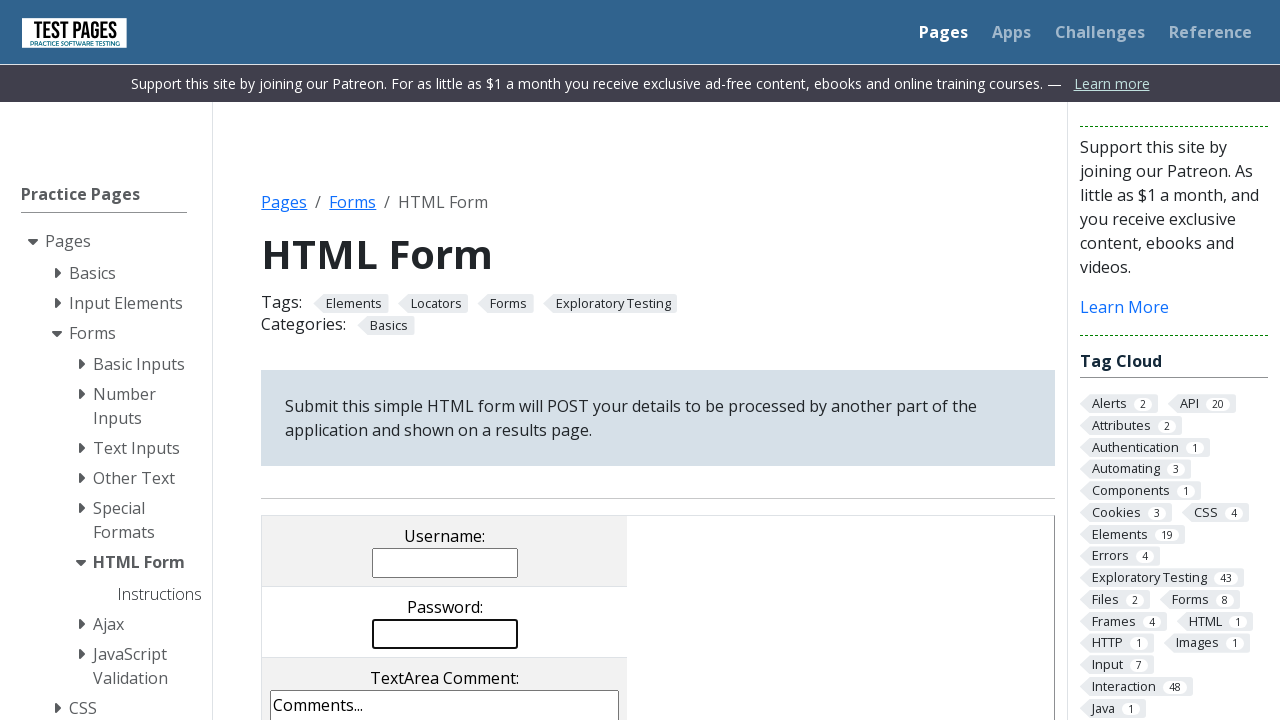

Asserted password field is empty after clearing
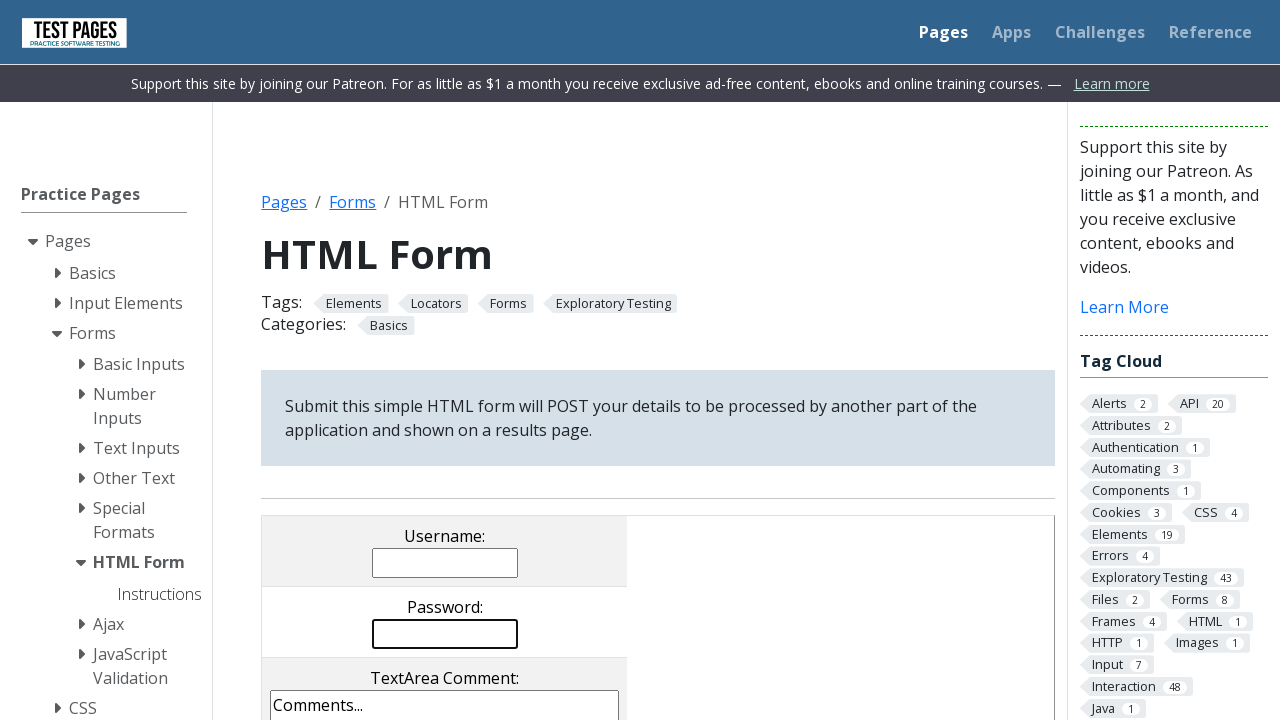

Filled textarea field with 'textarea input' on textarea[name='comments']
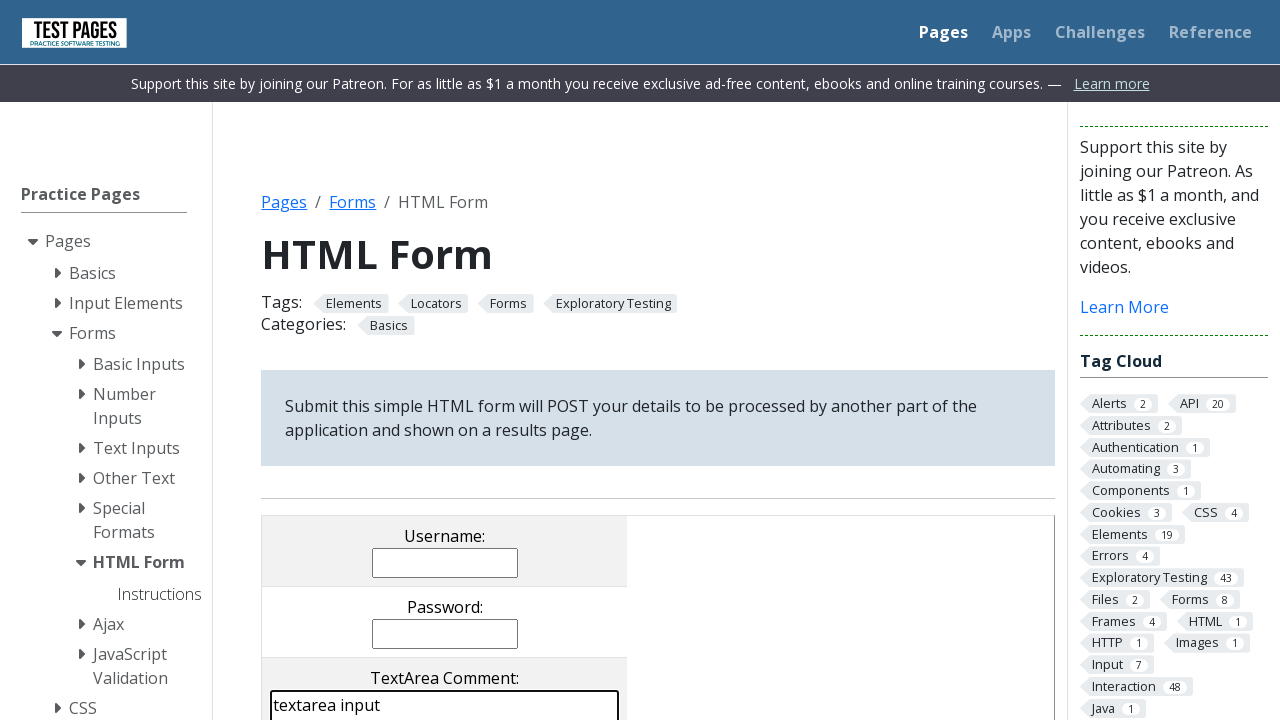

Asserted textarea field contains 'textarea input'
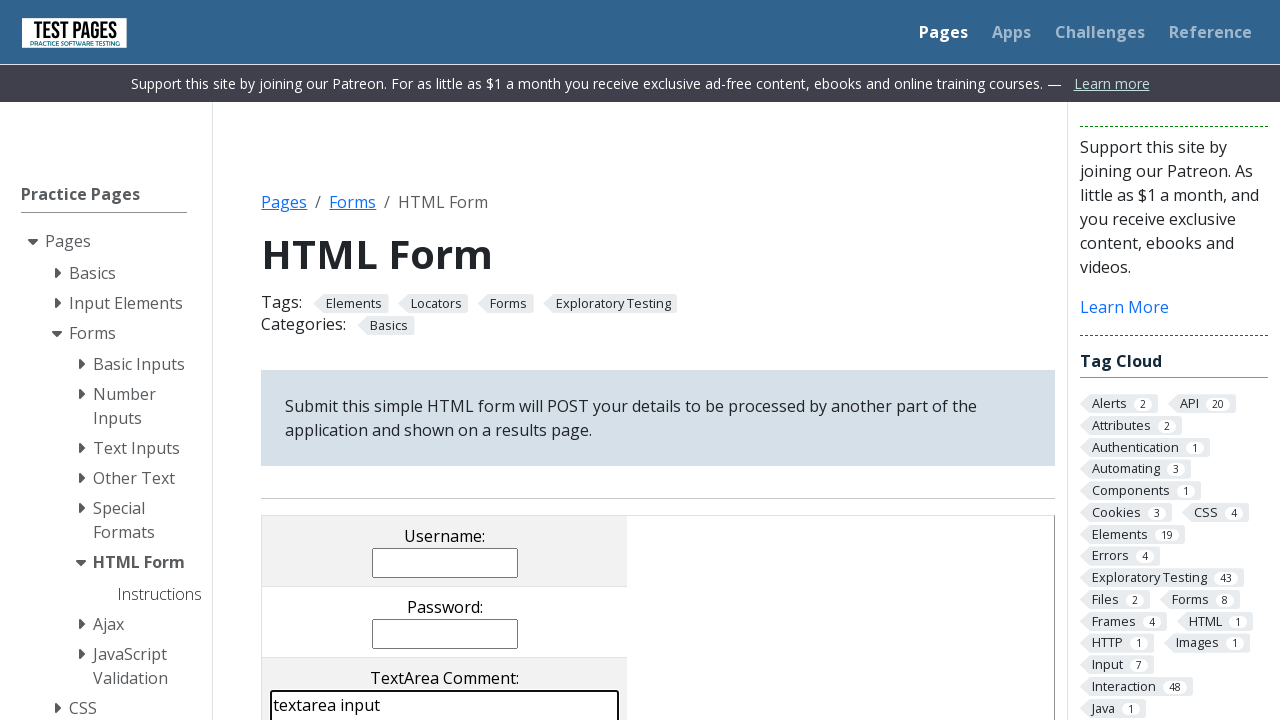

Cleared textarea field on textarea[name='comments']
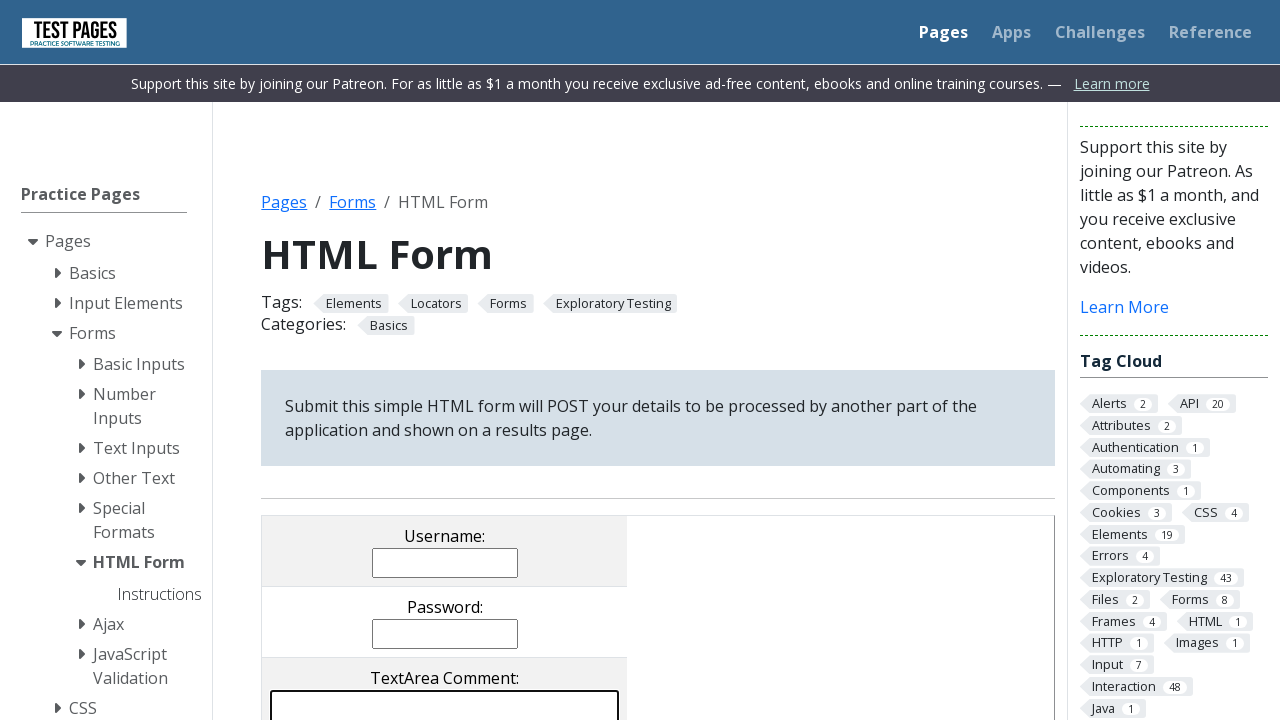

Asserted textarea field is empty after clearing
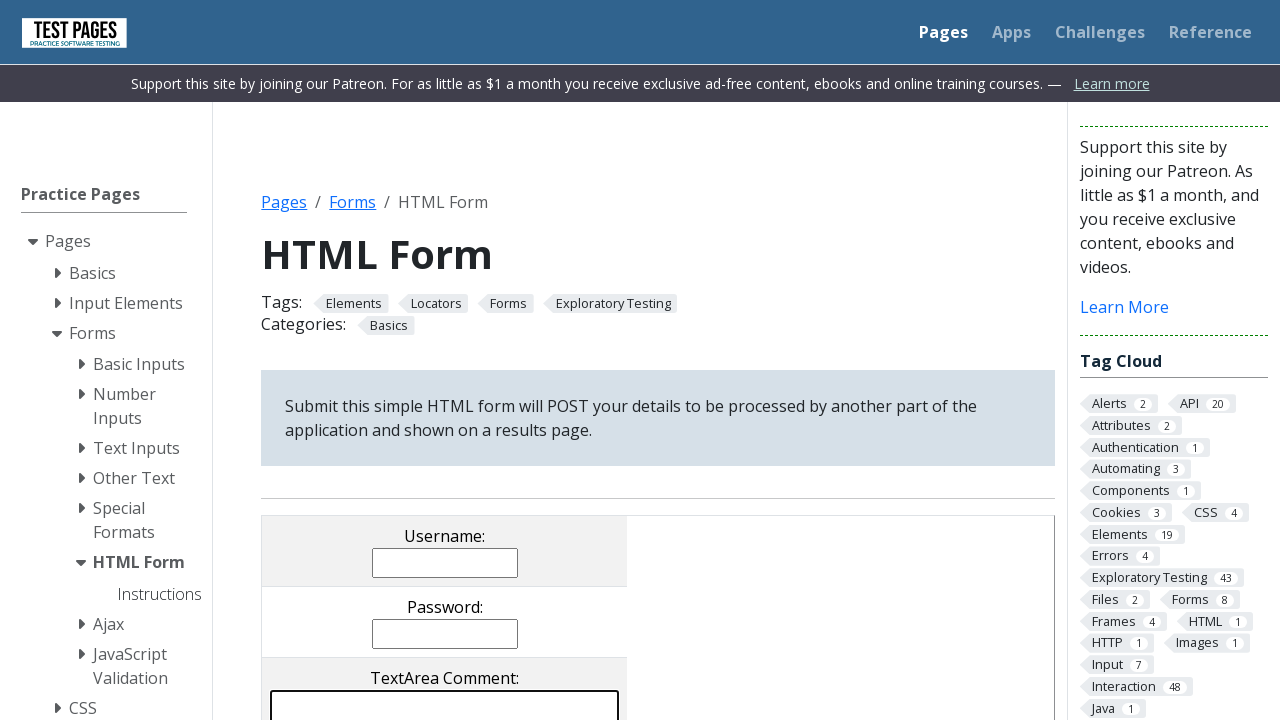

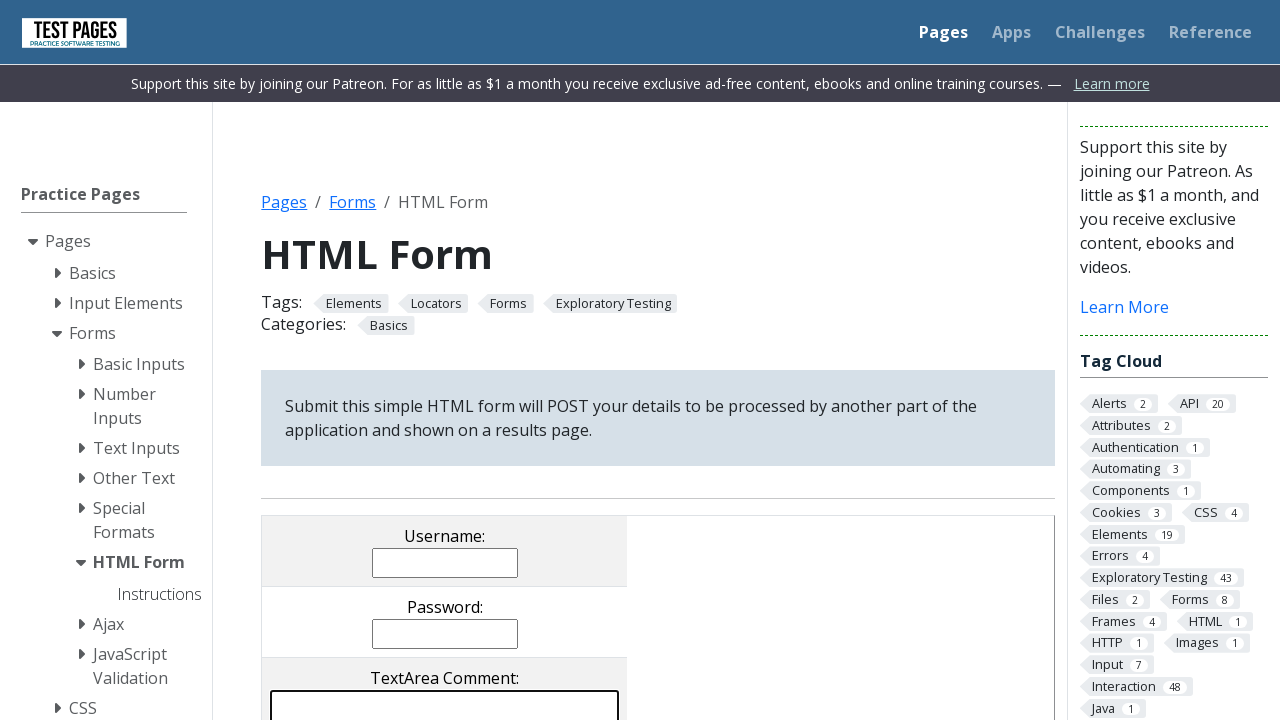